Verifies that the subtitle text on WebdriverIO homepage matches the expected content

Starting URL: https://webdriver.io

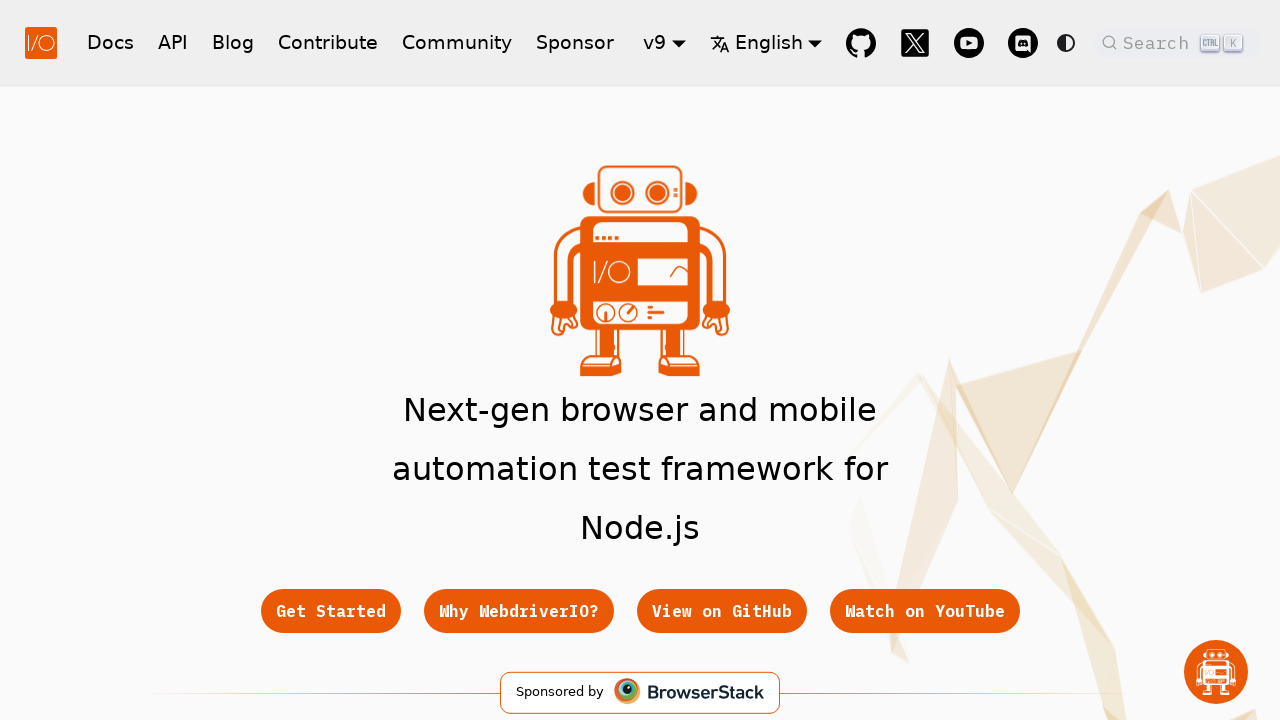

Waited for subtitle element to load on WebdriverIO homepage
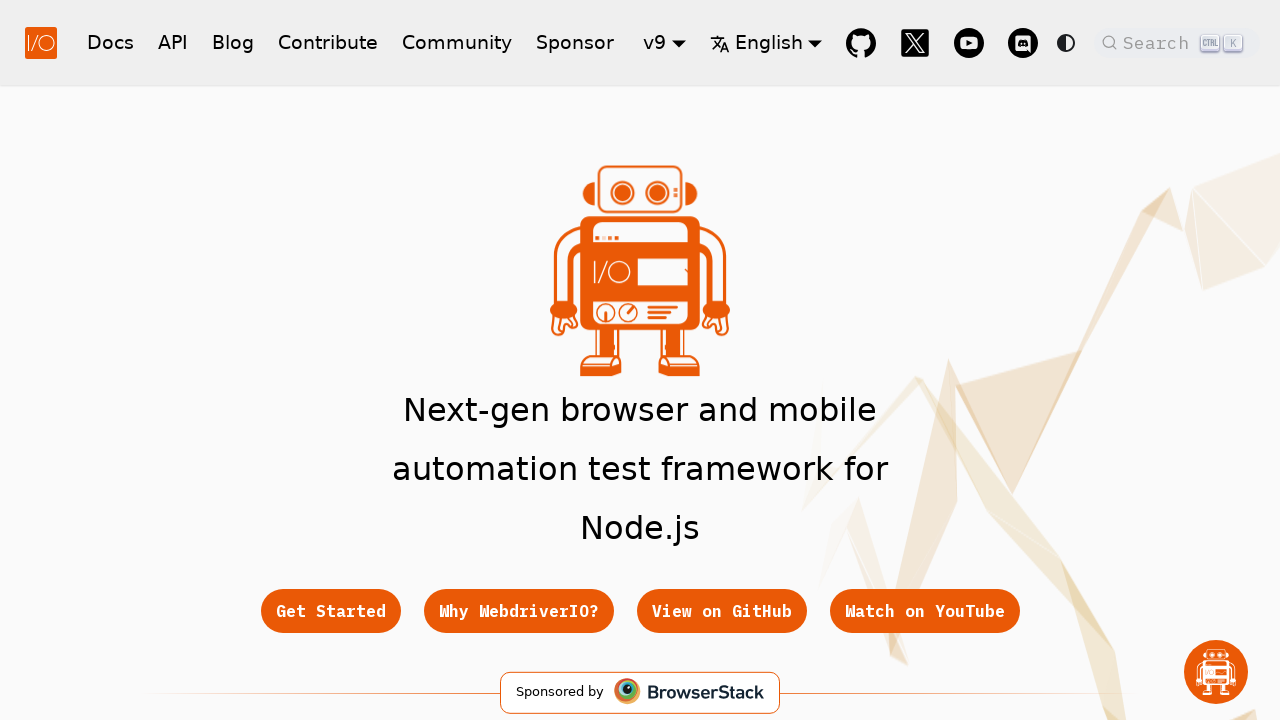

Verified subtitle text matches expected content: 'Next-gen browser and mobile automation test framework for Node.js'
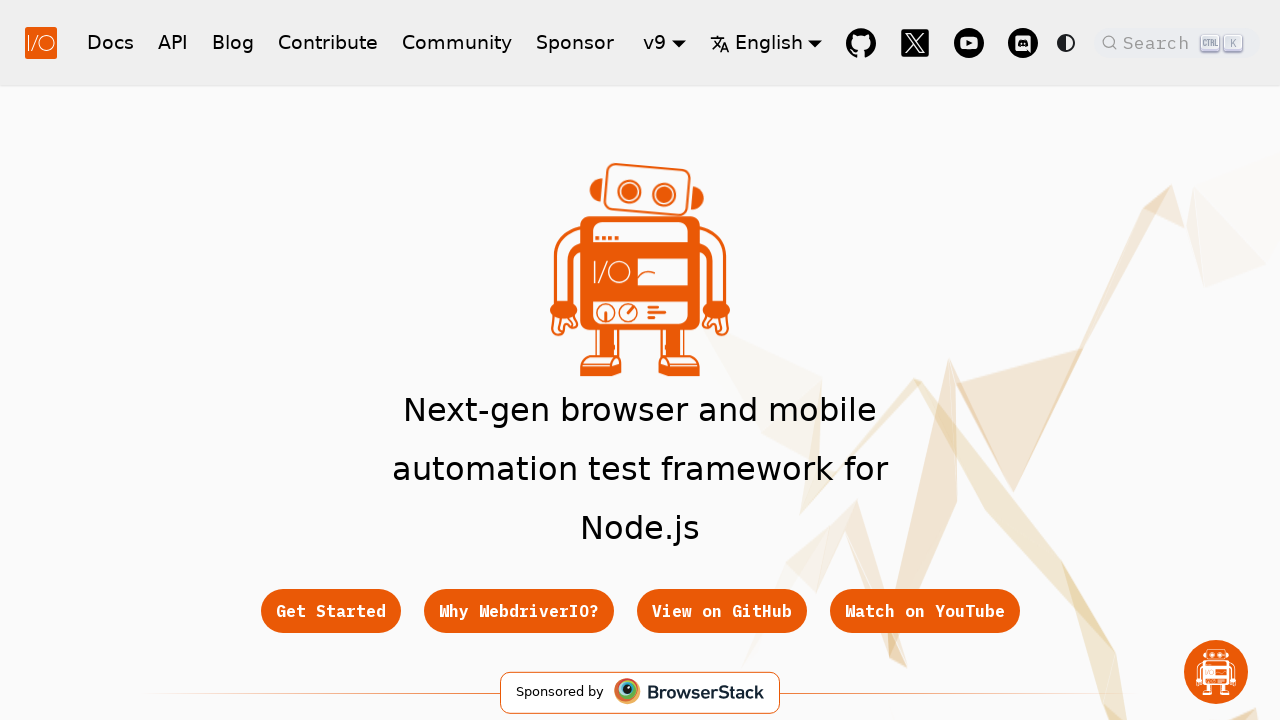

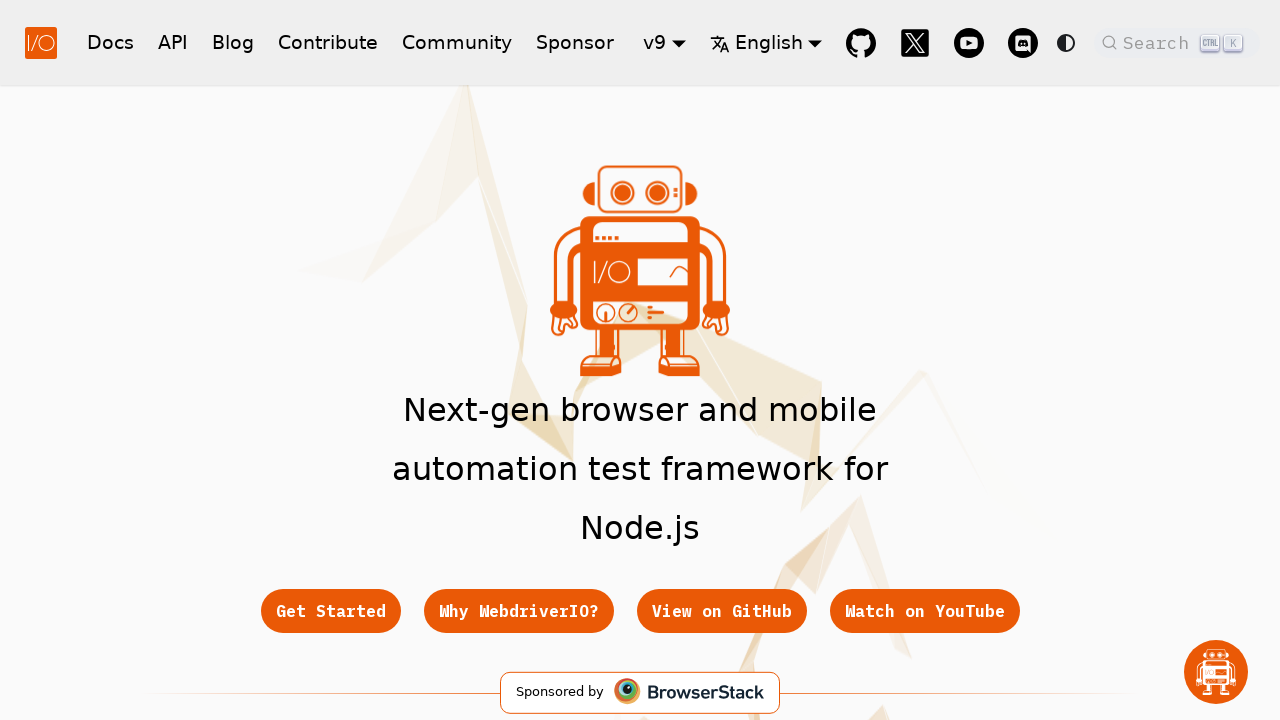